Tests file download functionality by clicking a download link

Starting URL: https://www.selenium.dev/selenium/web/downloads/download.html

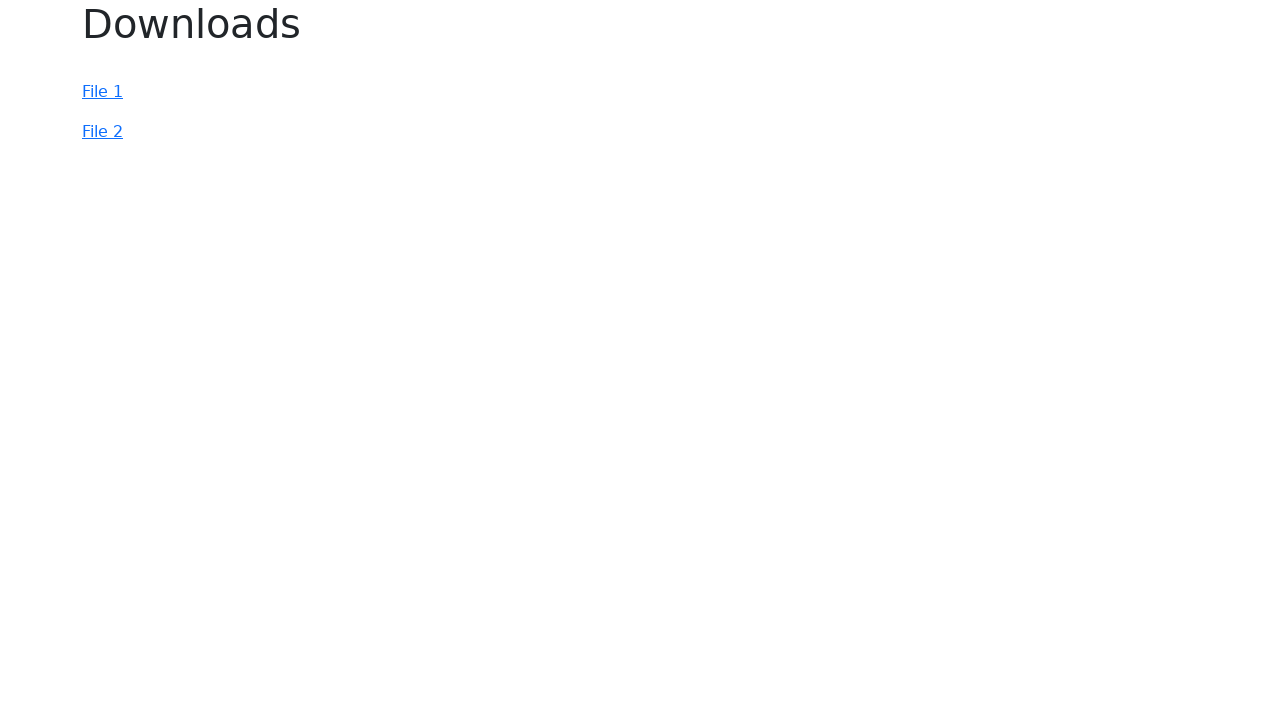

Clicked download link for file-2 at (102, 132) on #file-2
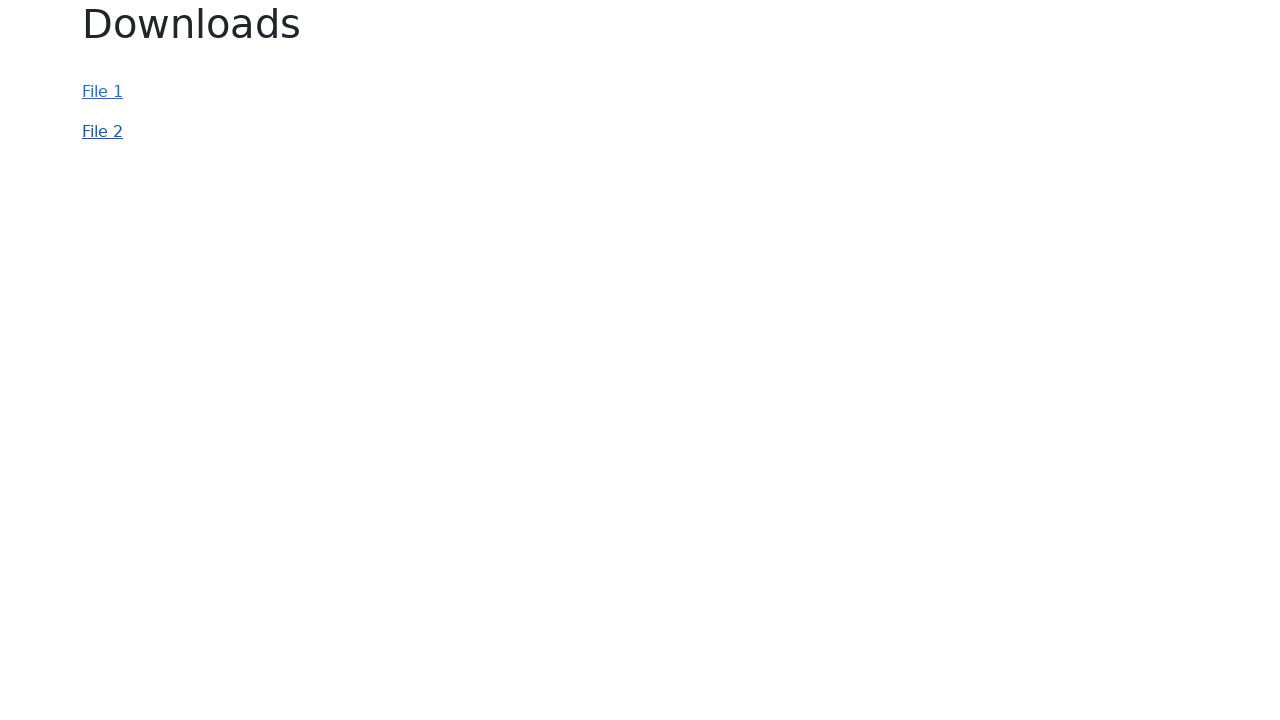

Waited 1000ms for download to start
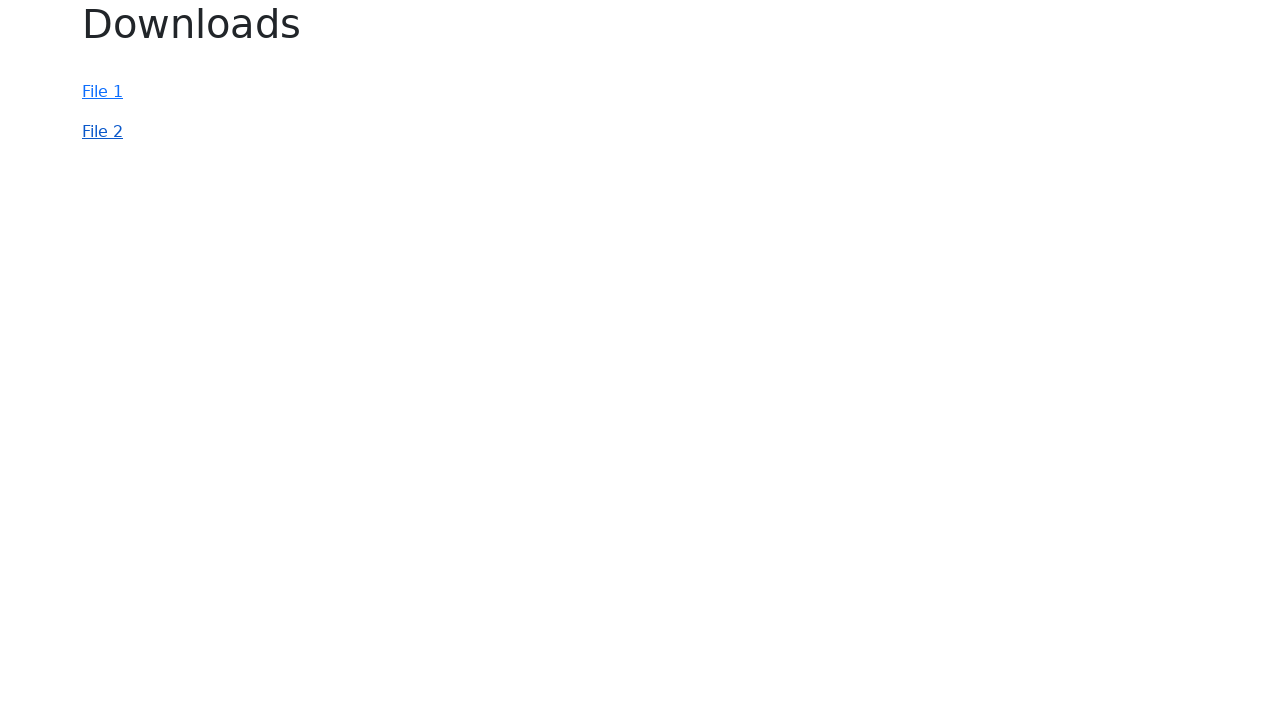

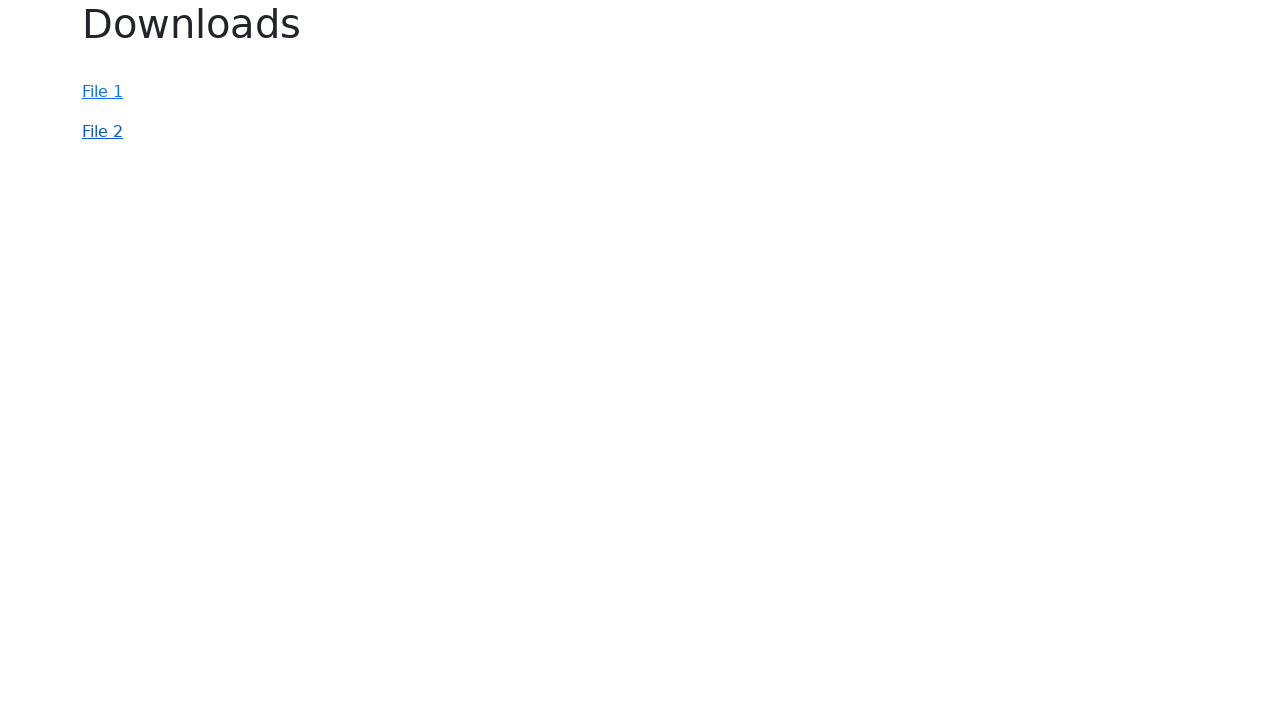